Calculates the sum of two numbers and selects the result from a dropdown menu

Starting URL: http://suninjuly.github.io/selects1.html

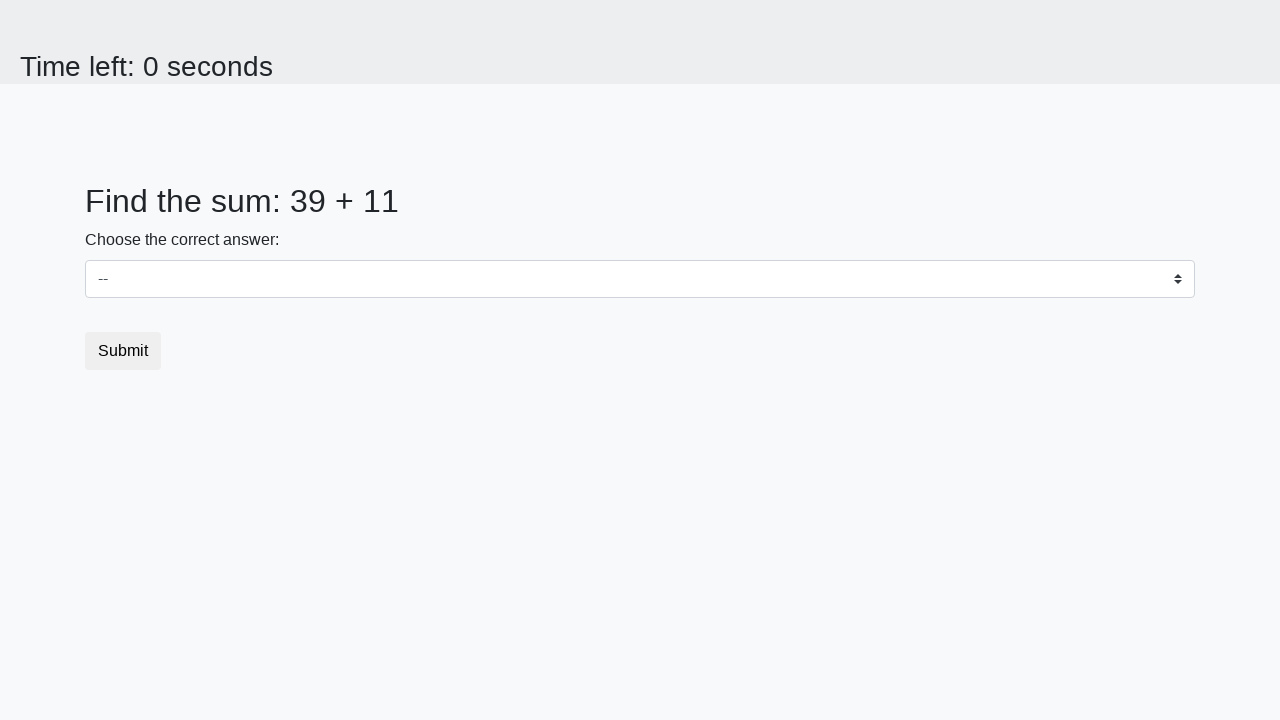

Retrieved first number from #num1 element
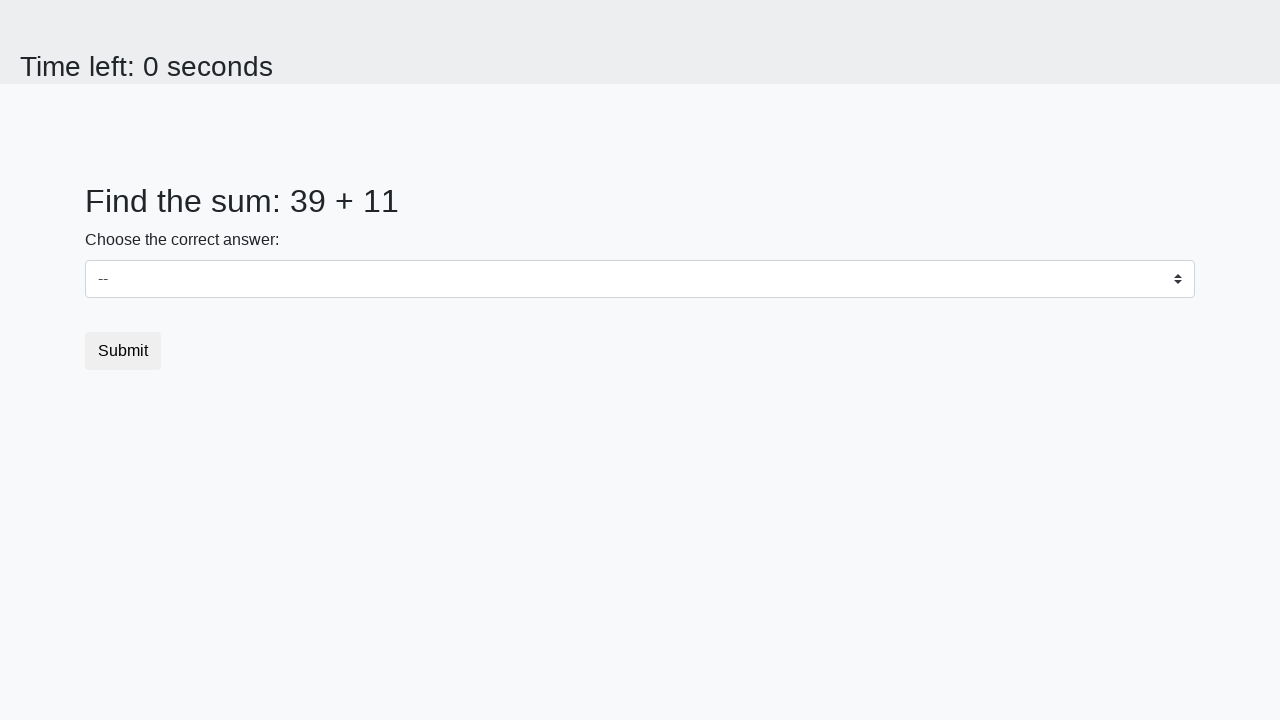

Retrieved second number from #num2 element
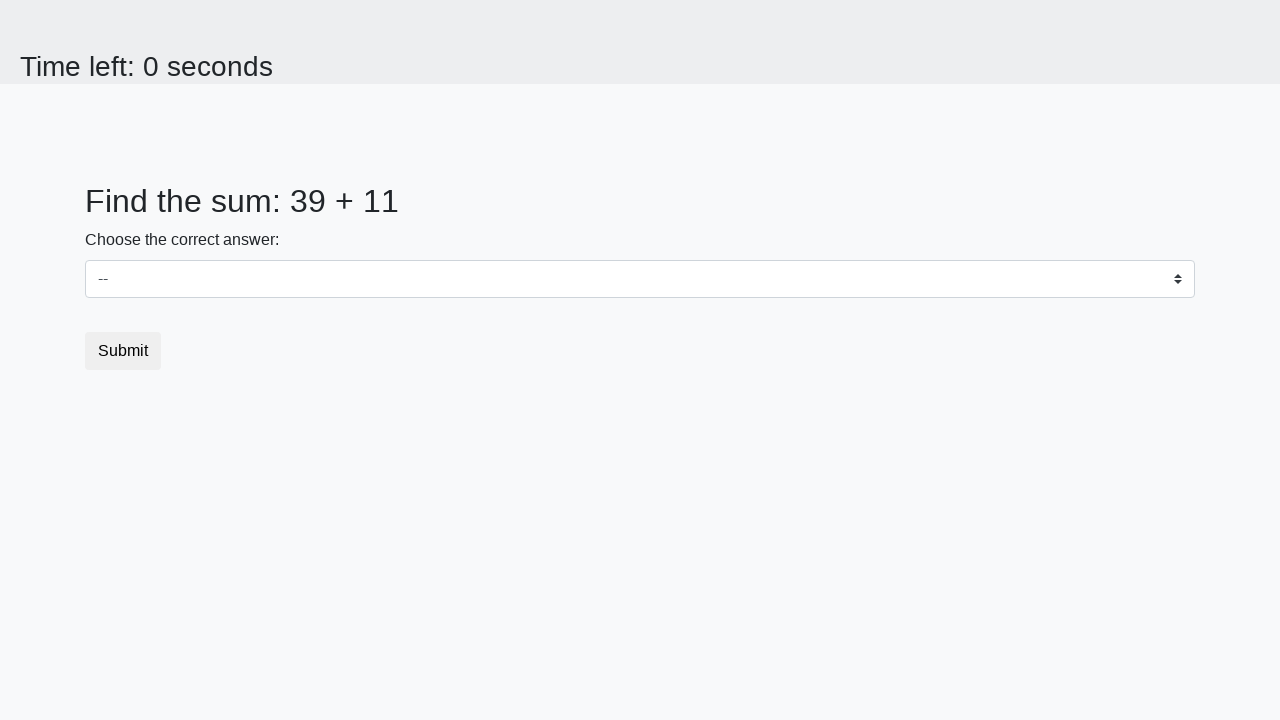

Calculated sum: 39 + 11 = 50
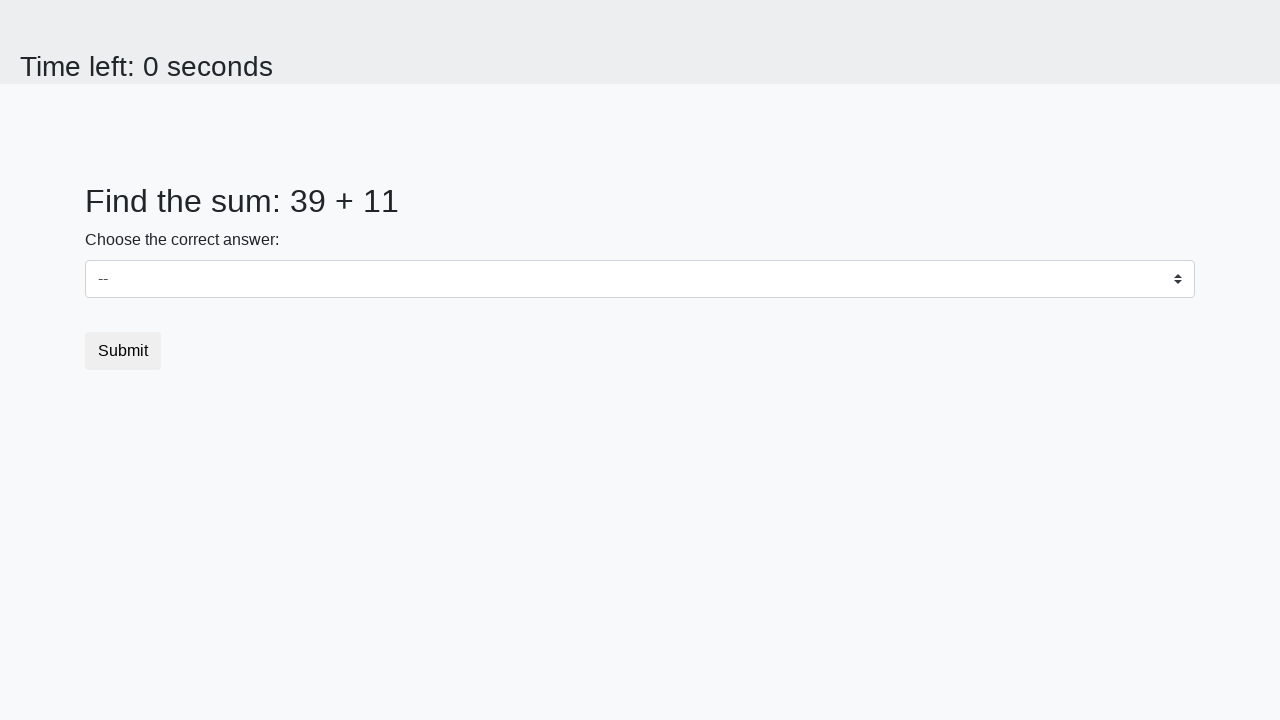

Selected sum value '50' from dropdown menu on select
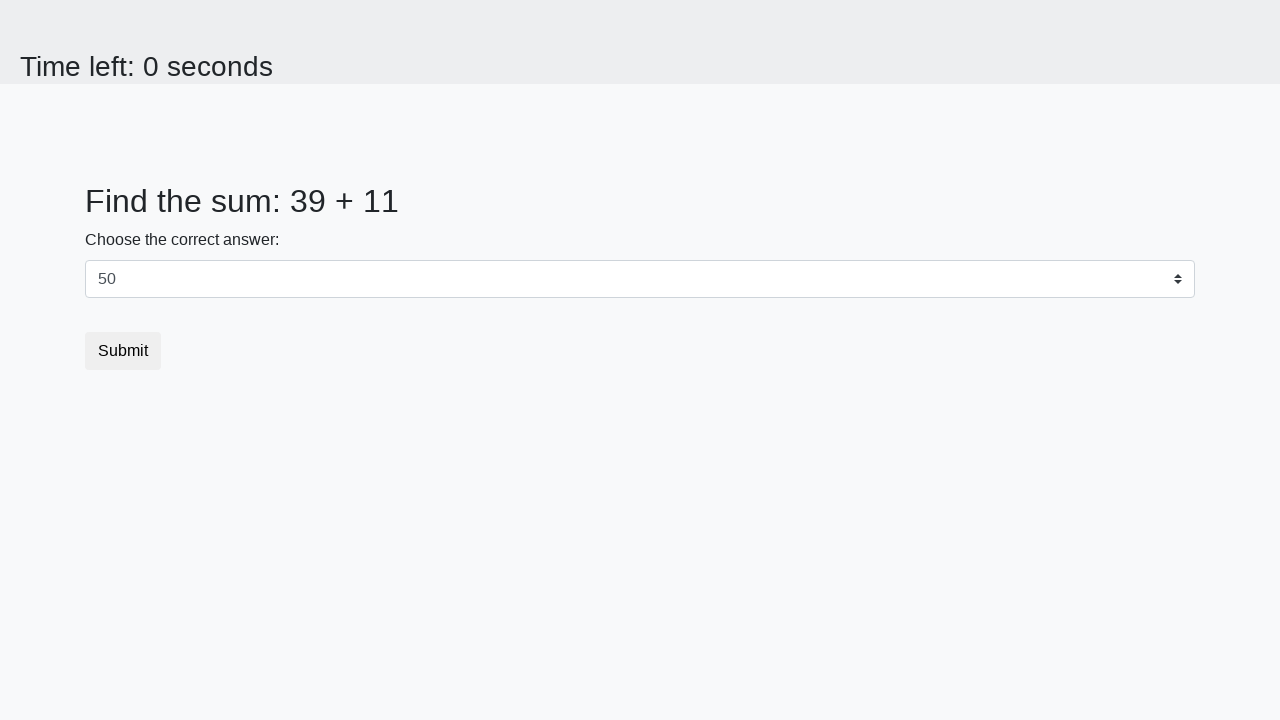

Clicked submit button to complete form at (123, 351) on button
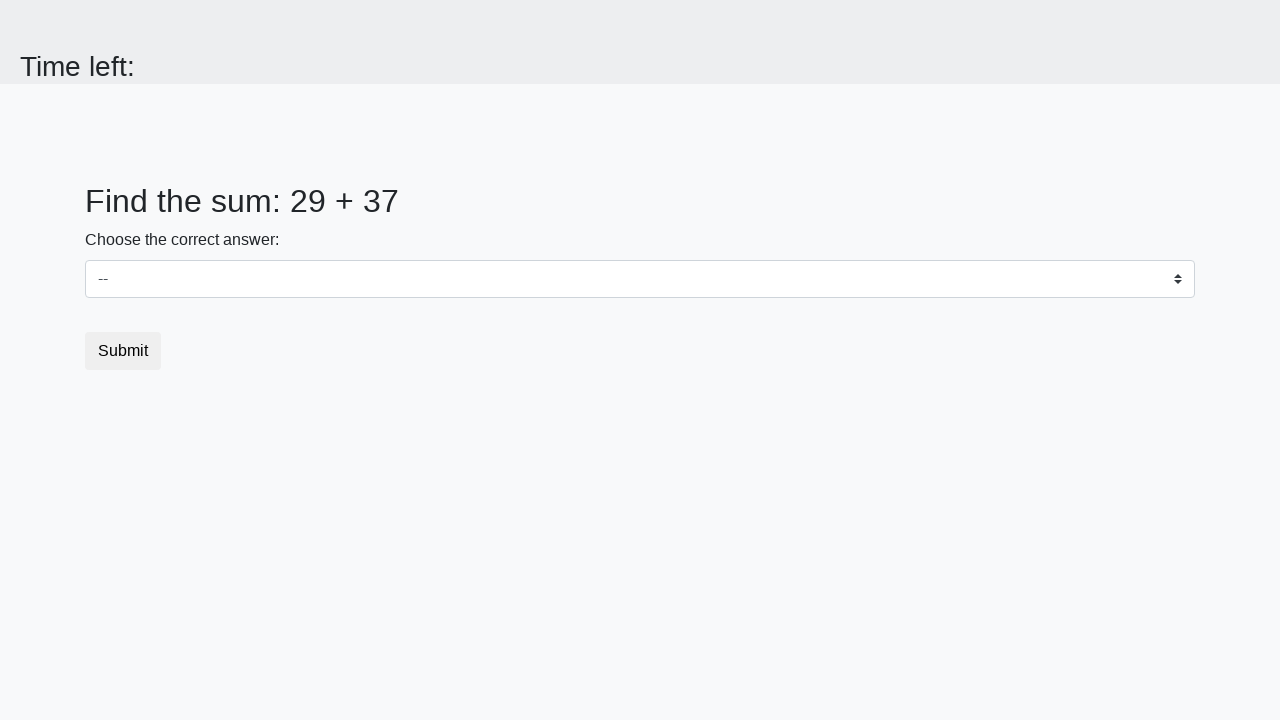

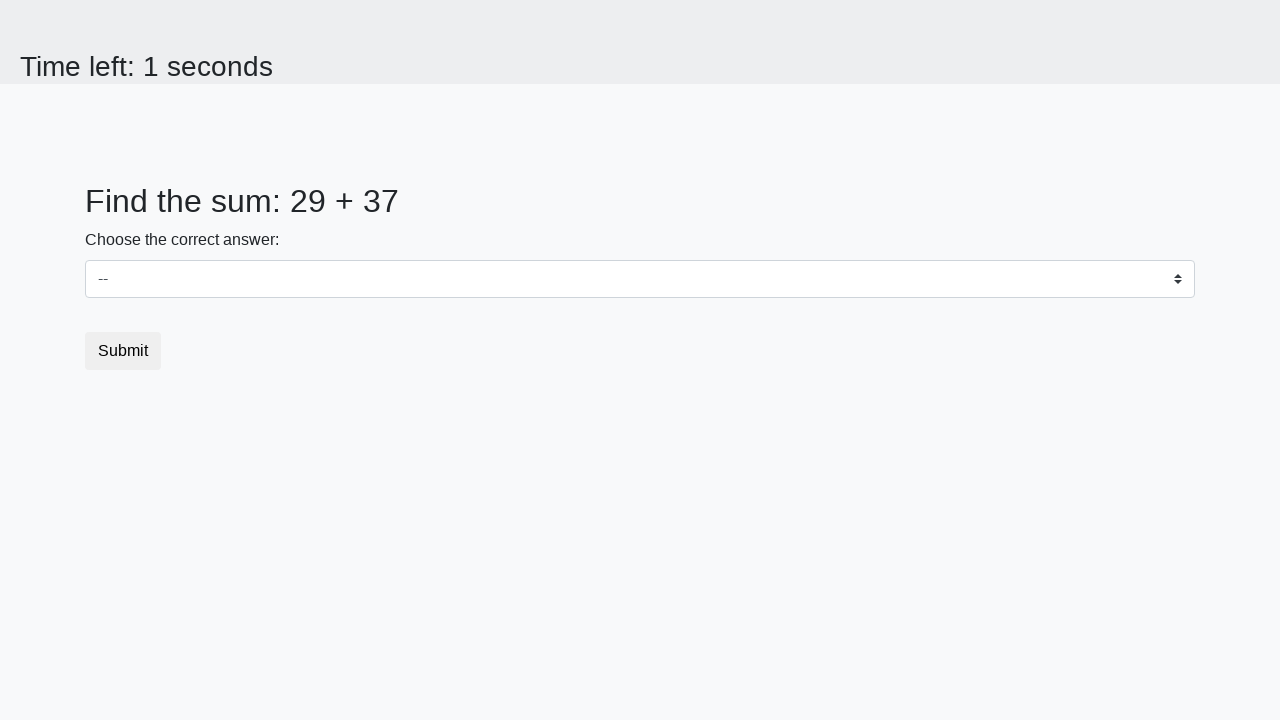